Tests mouse hover navigation on Firstcry website by hovering over Boy Fashion menu and clicking on Watches

Starting URL: https://www.firstcry.com/

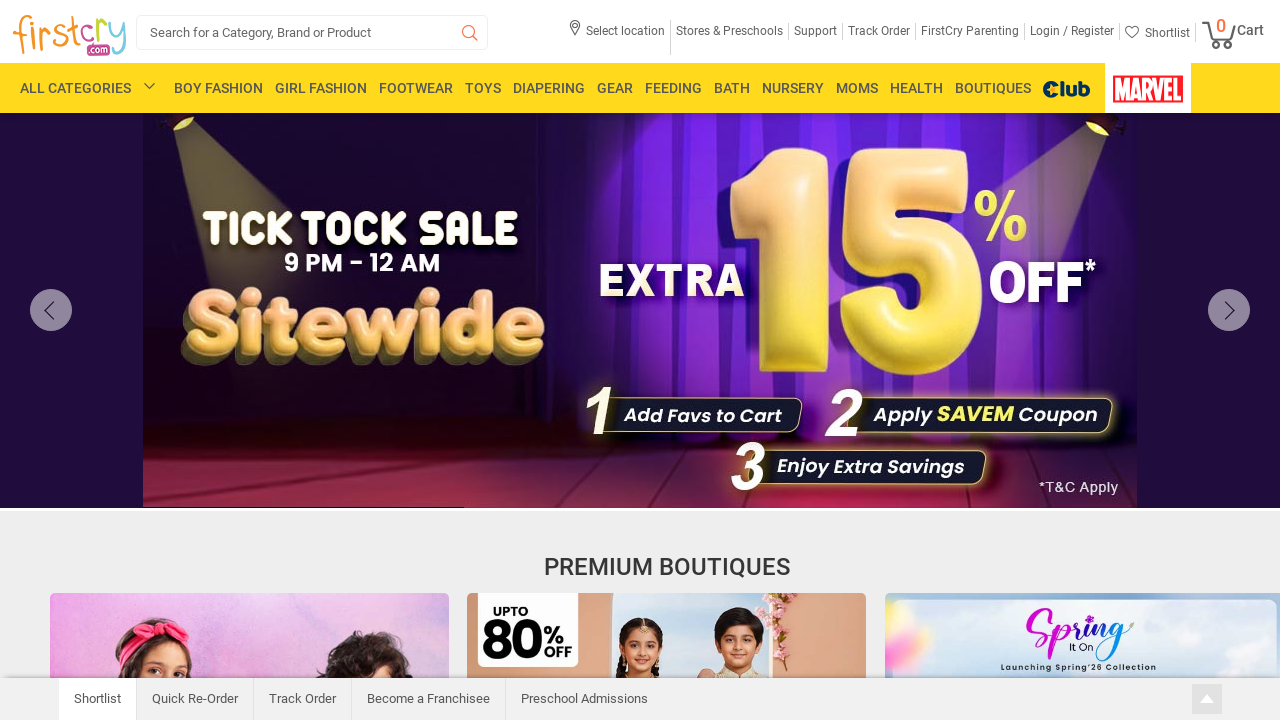

Located Boy Fashion menu element
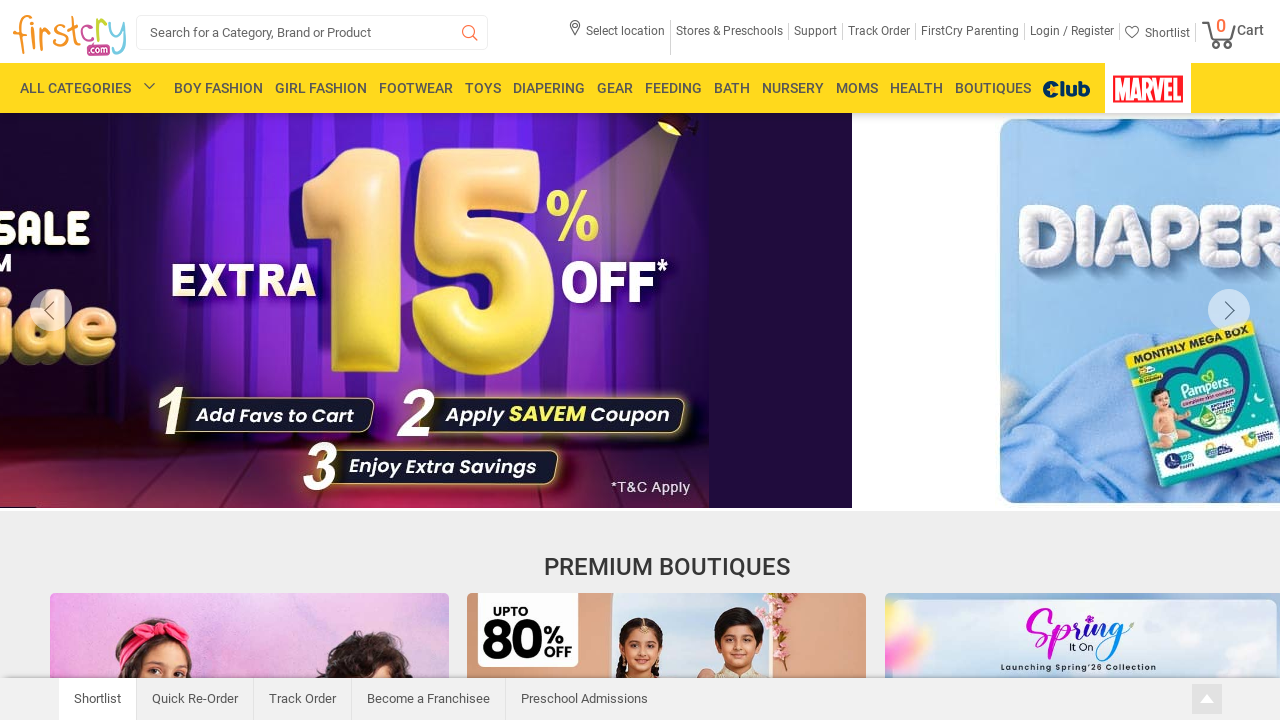

Located Watches link element
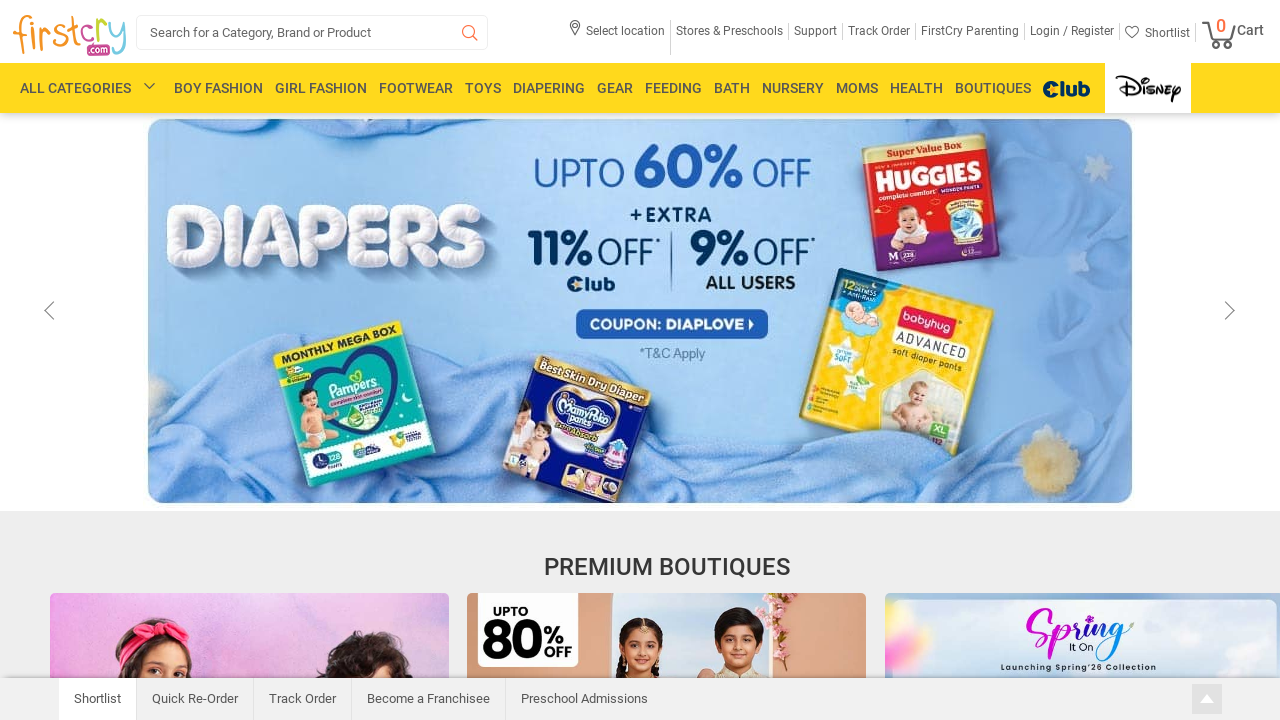

Hovered over Boy Fashion menu to reveal submenu at (218, 88) on xpath=//div[@class='menu-container']/ul/li[2]
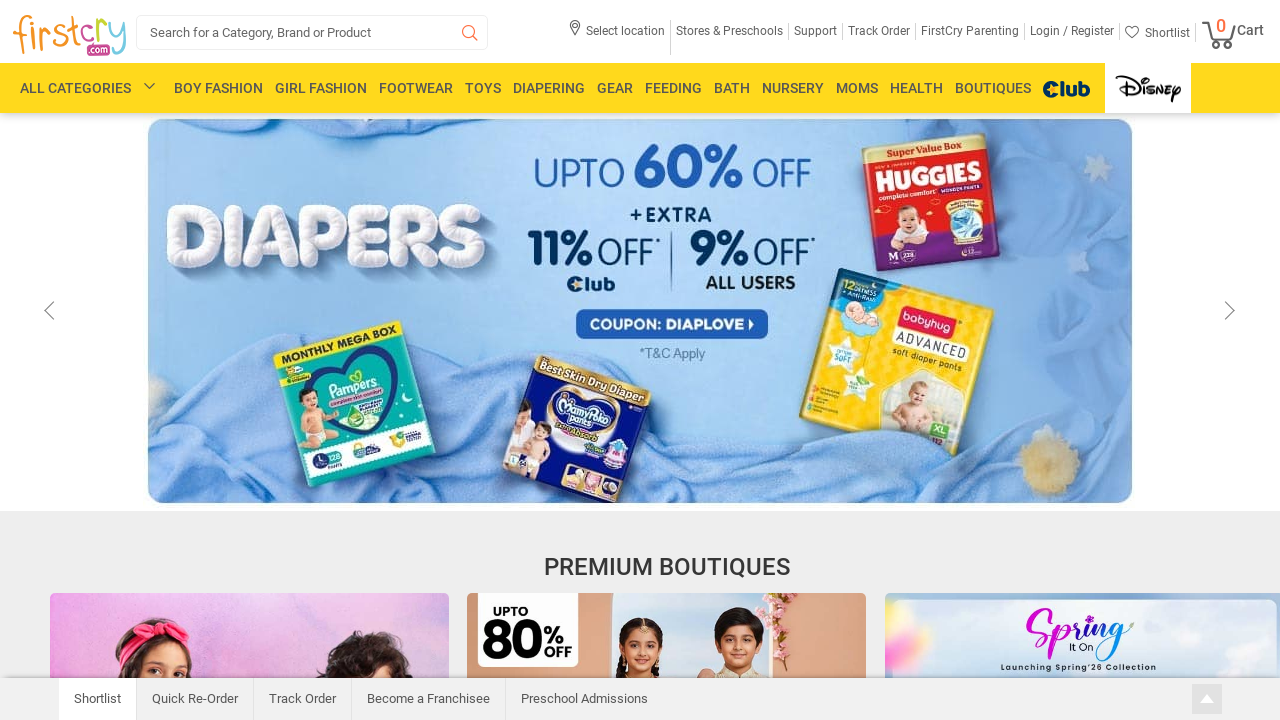

Hovered over Watches link in submenu at (292, 384) on xpath=//a[@href='https://www.firstcry.com/fashion-accessories/22/275?gender=boy,
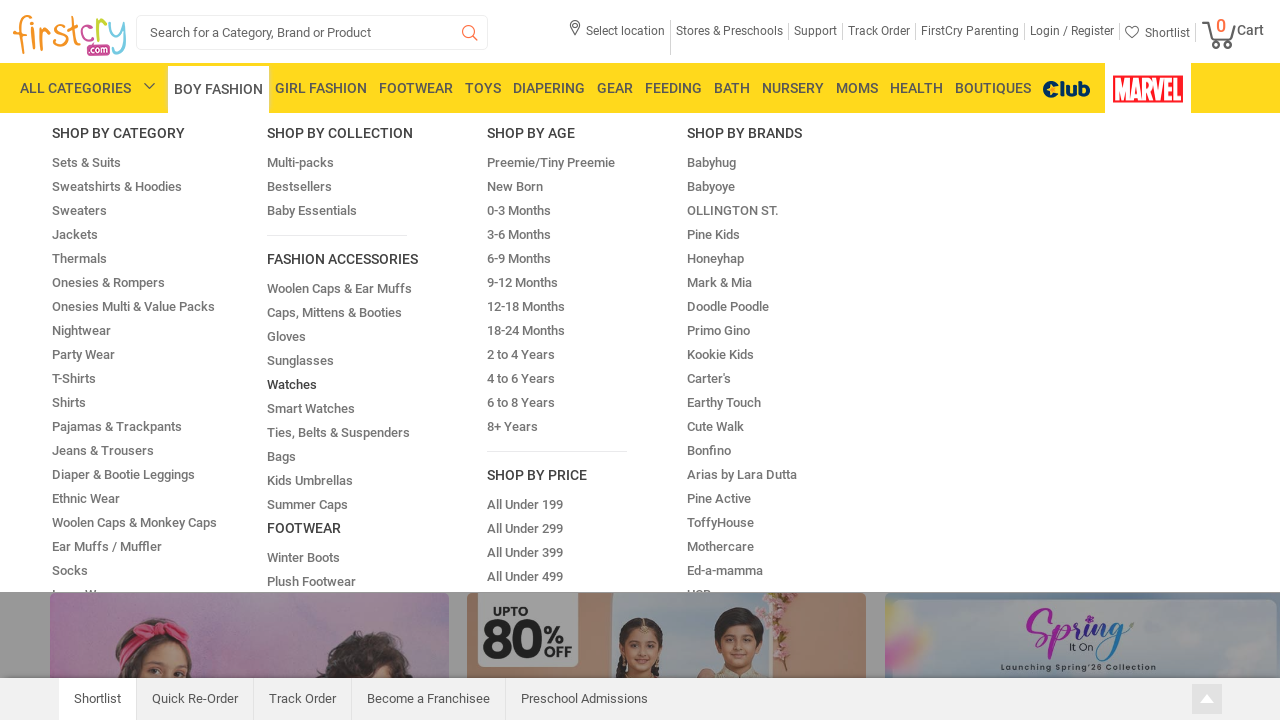

Clicked on Watches link to navigate to watches page at (292, 384) on xpath=//a[@href='https://www.firstcry.com/fashion-accessories/22/275?gender=boy,
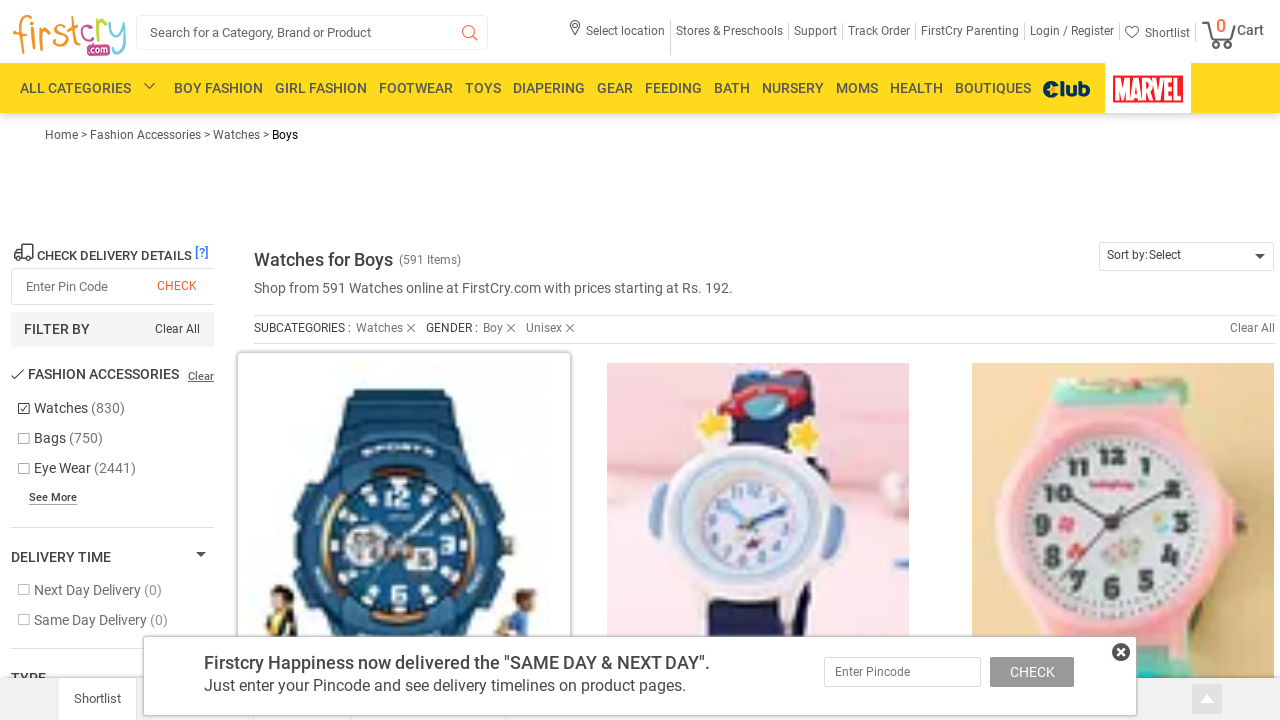

Waited 2 seconds for watches page to fully load
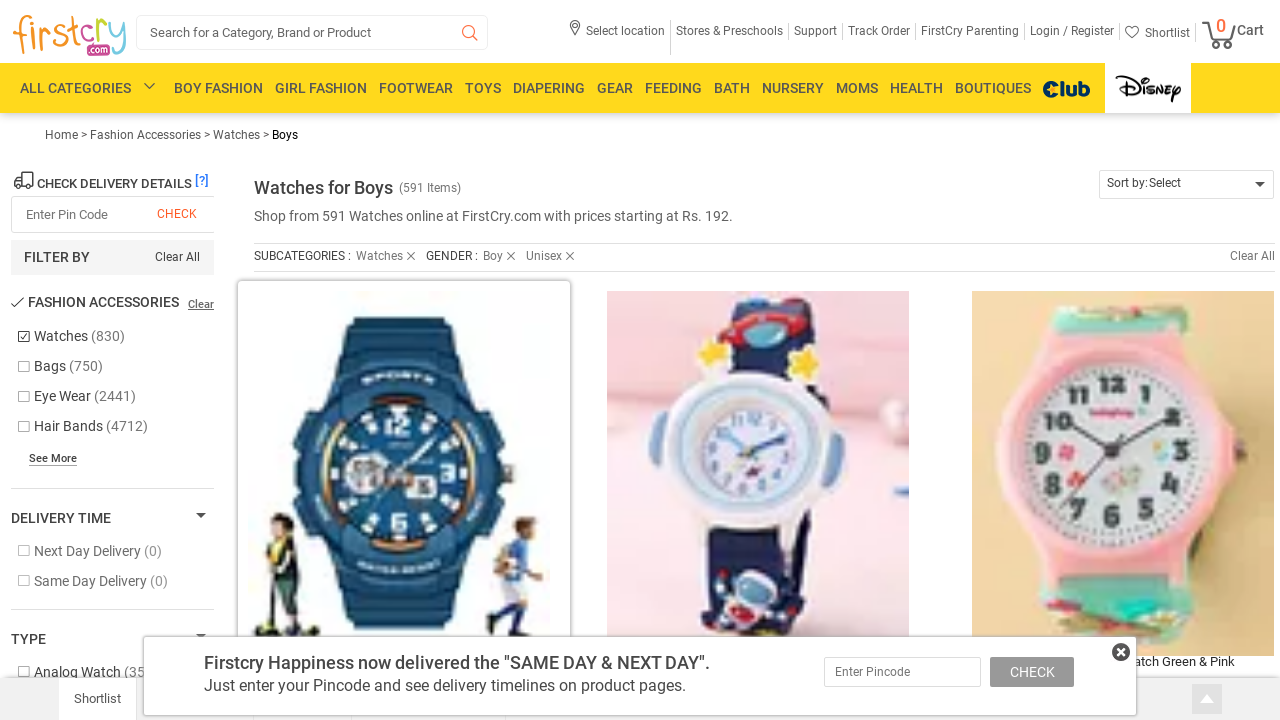

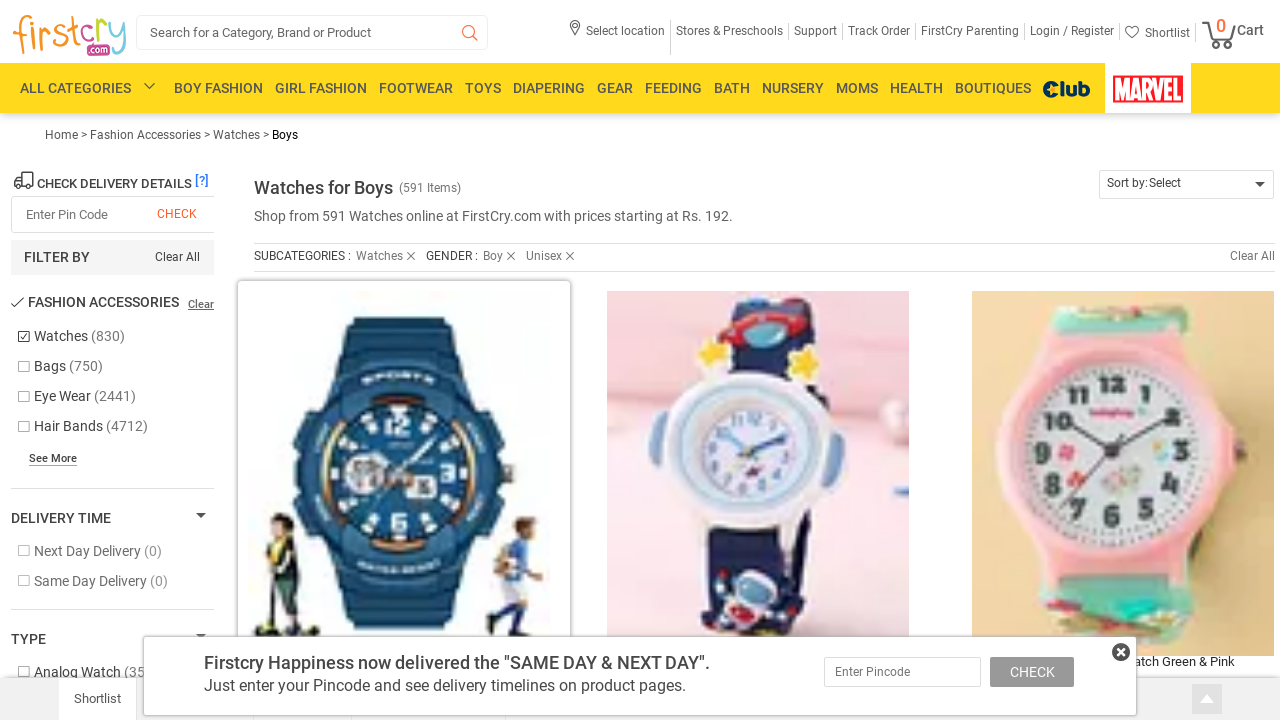